Tests iframe interaction on W3Schools tryit page by switching to an iframe, clicking a button inside it, then switching back to main content and clicking a theme change link.

Starting URL: https://www.w3schools.com/js/tryit.asp?filename=tryjs_myfirst

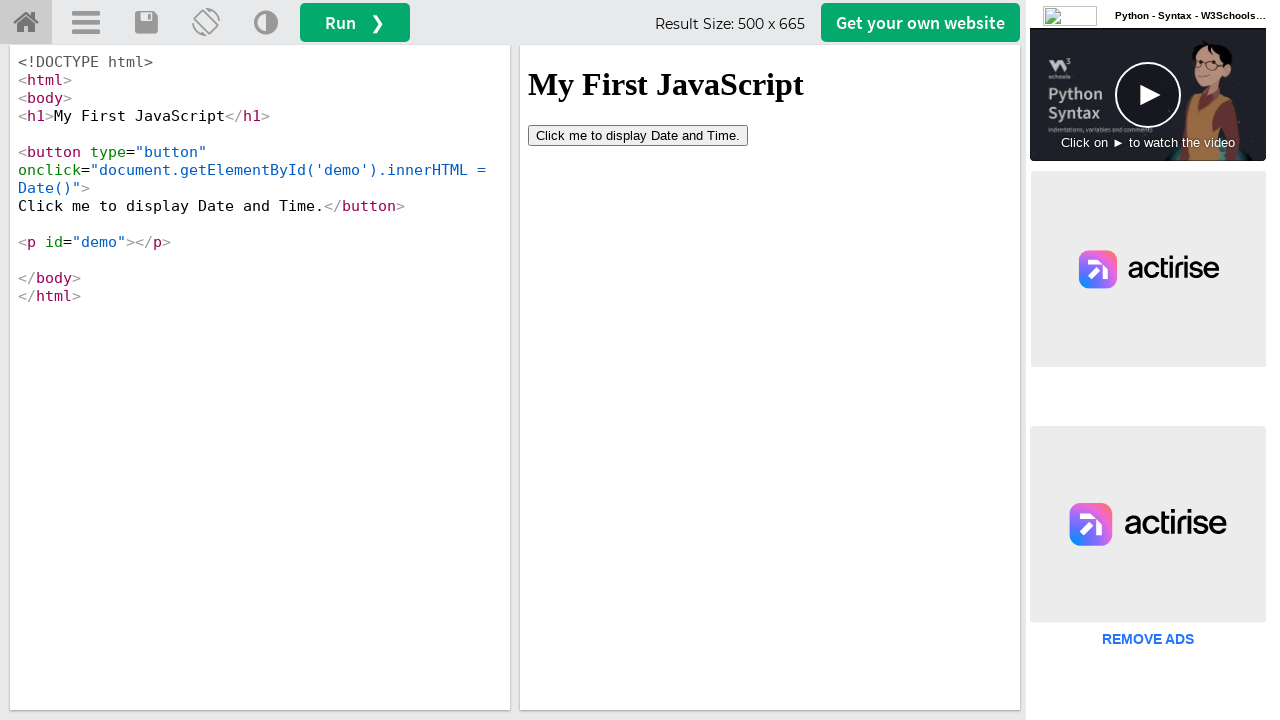

Waited for iframe#iframeResult to load
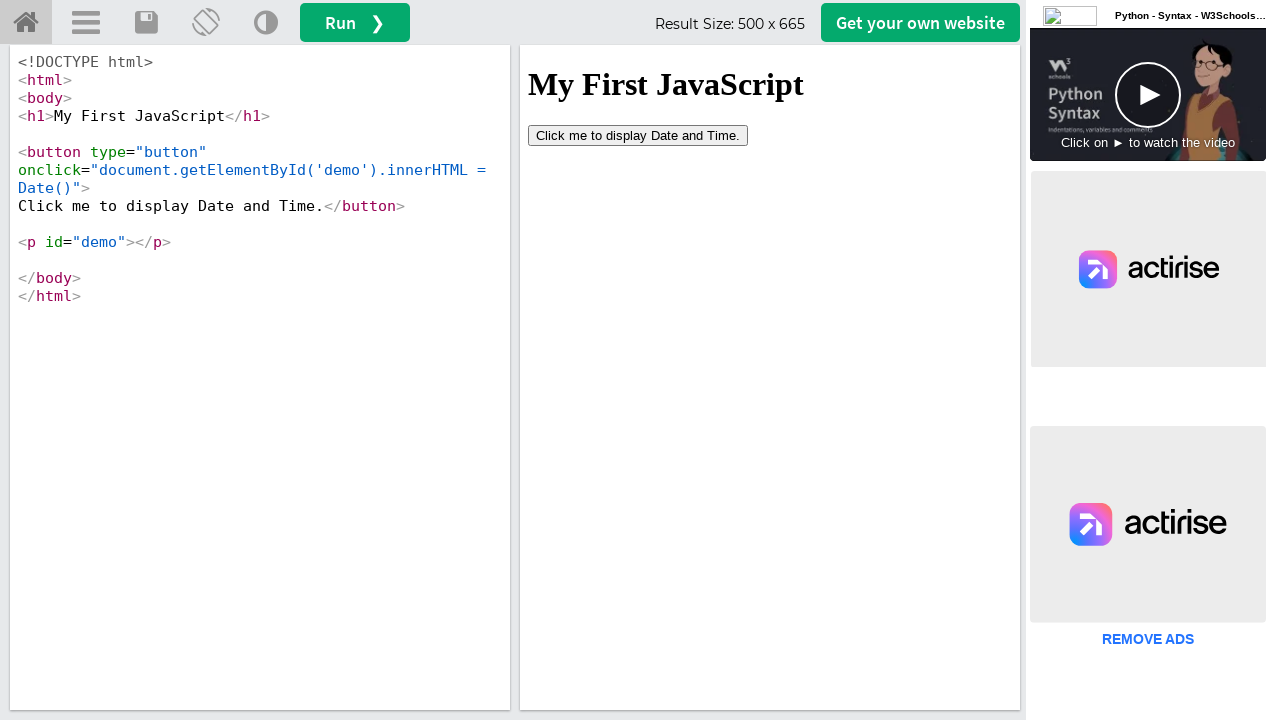

Located iframe#iframeResult for content switching
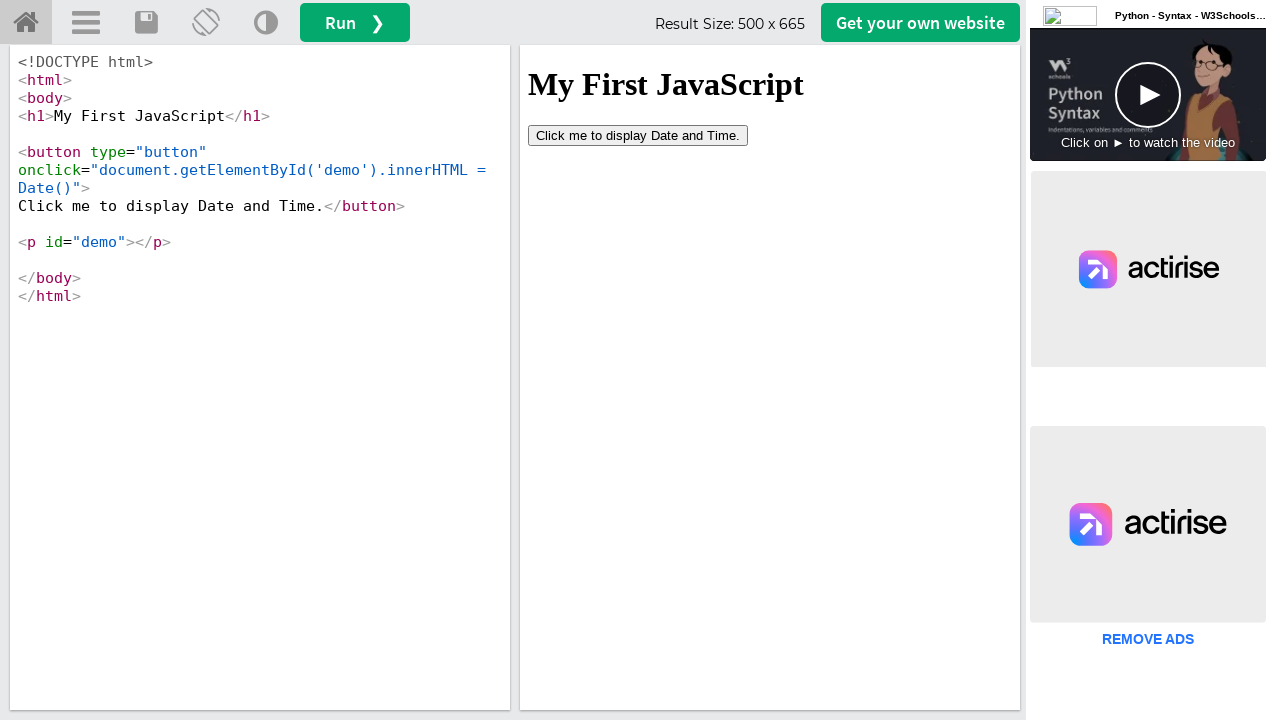

Clicked button inside iframe at (638, 135) on #iframeResult >> internal:control=enter-frame >> button[type='button']
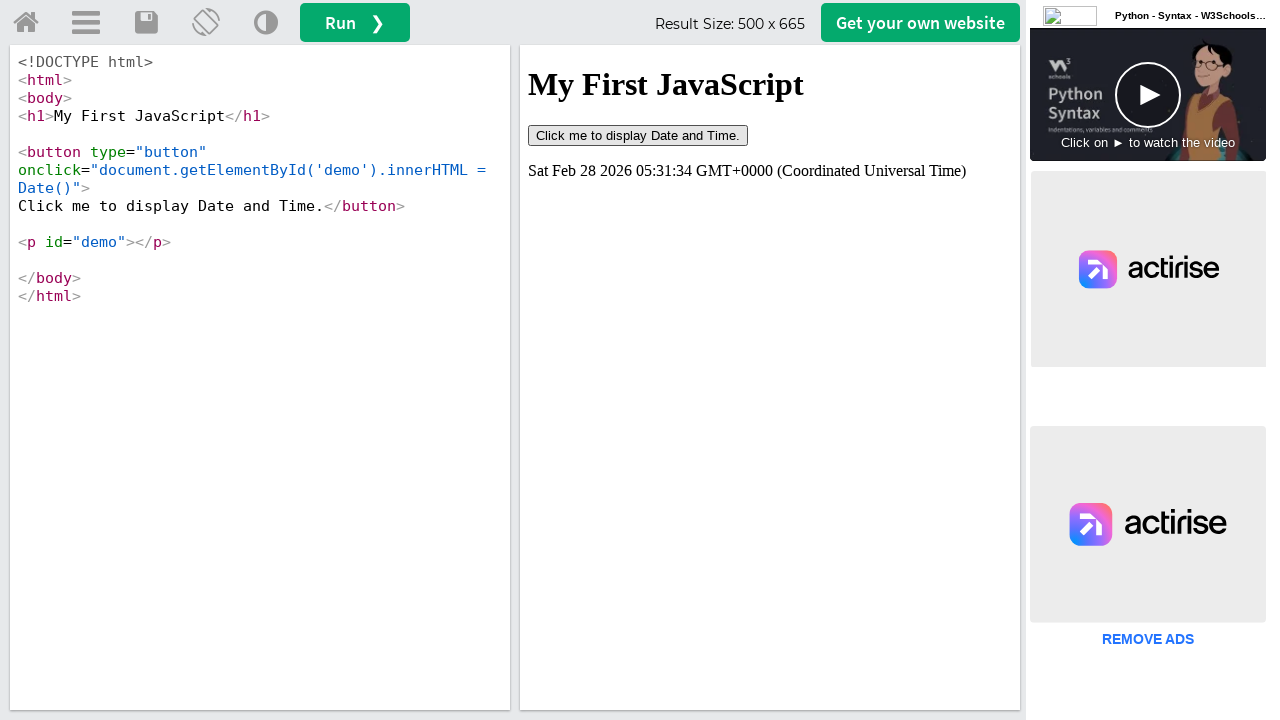

Clicked 'Change Theme' link in main content at (266, 23) on (//a[@title='Change Theme'])[1]
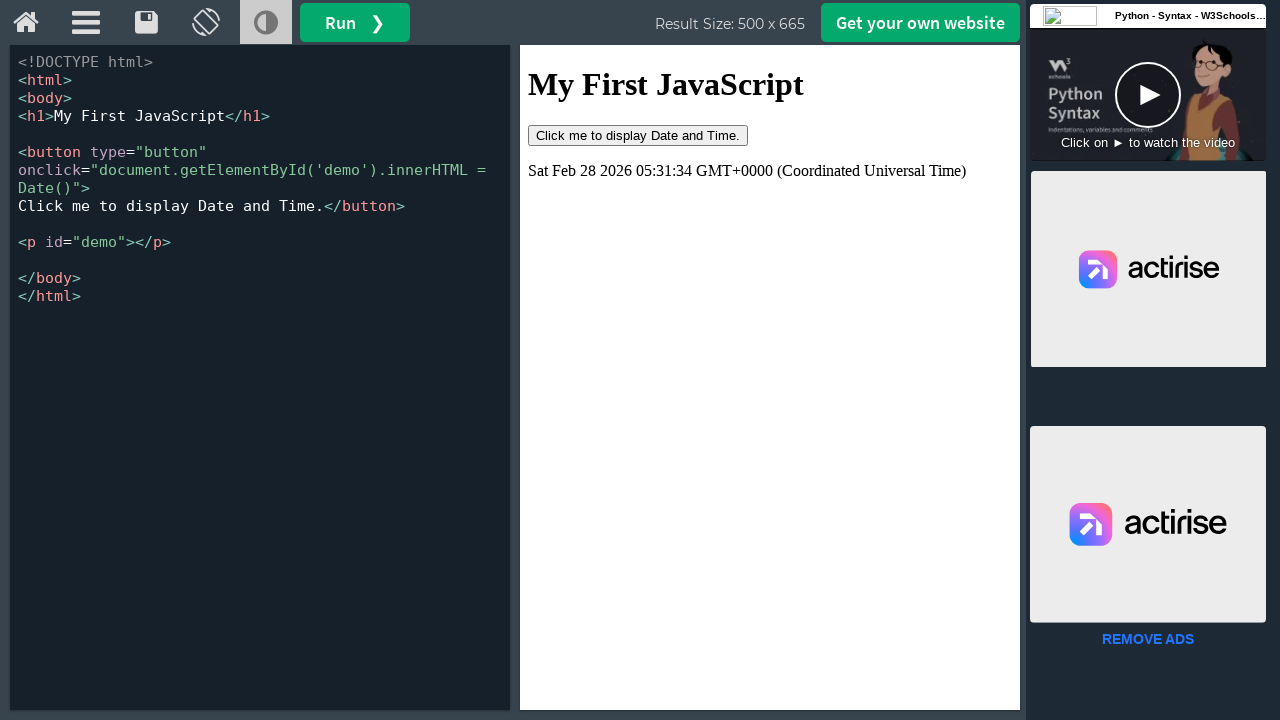

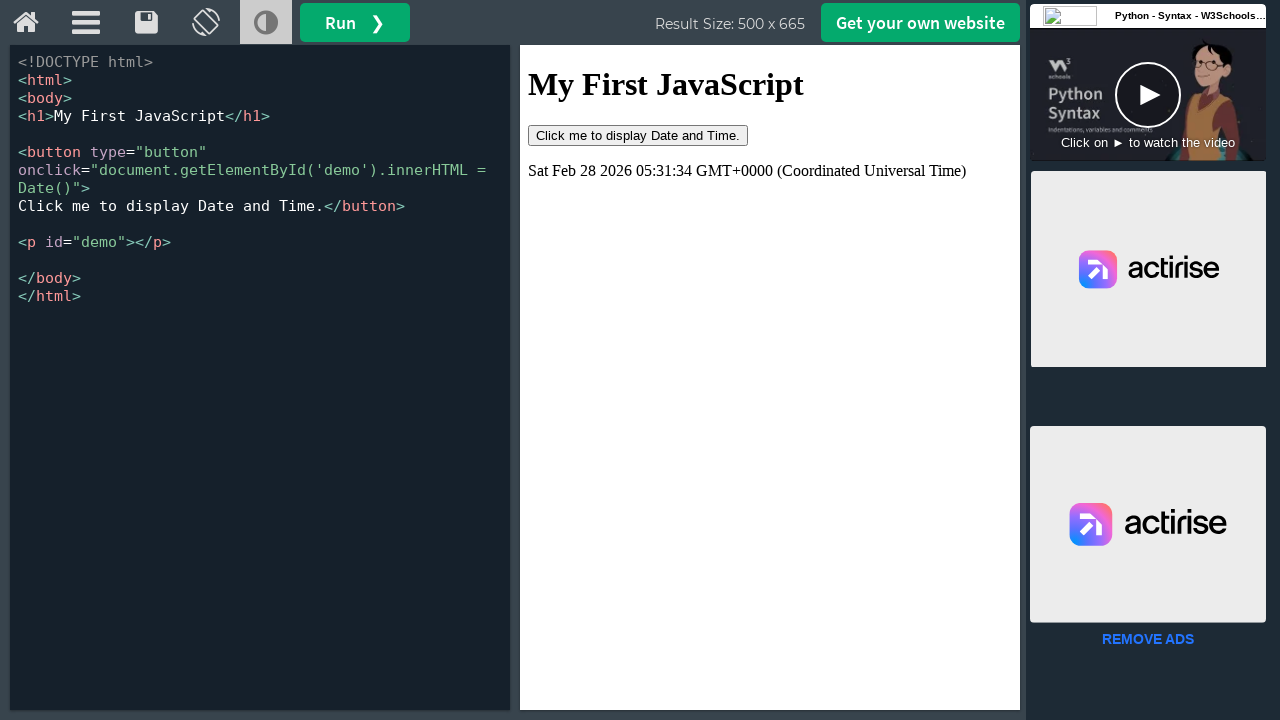